Tests a web form by entering text into a text box and clicking the submit button, then verifies a confirmation message appears.

Starting URL: https://www.selenium.dev/selenium/web/web-form.html

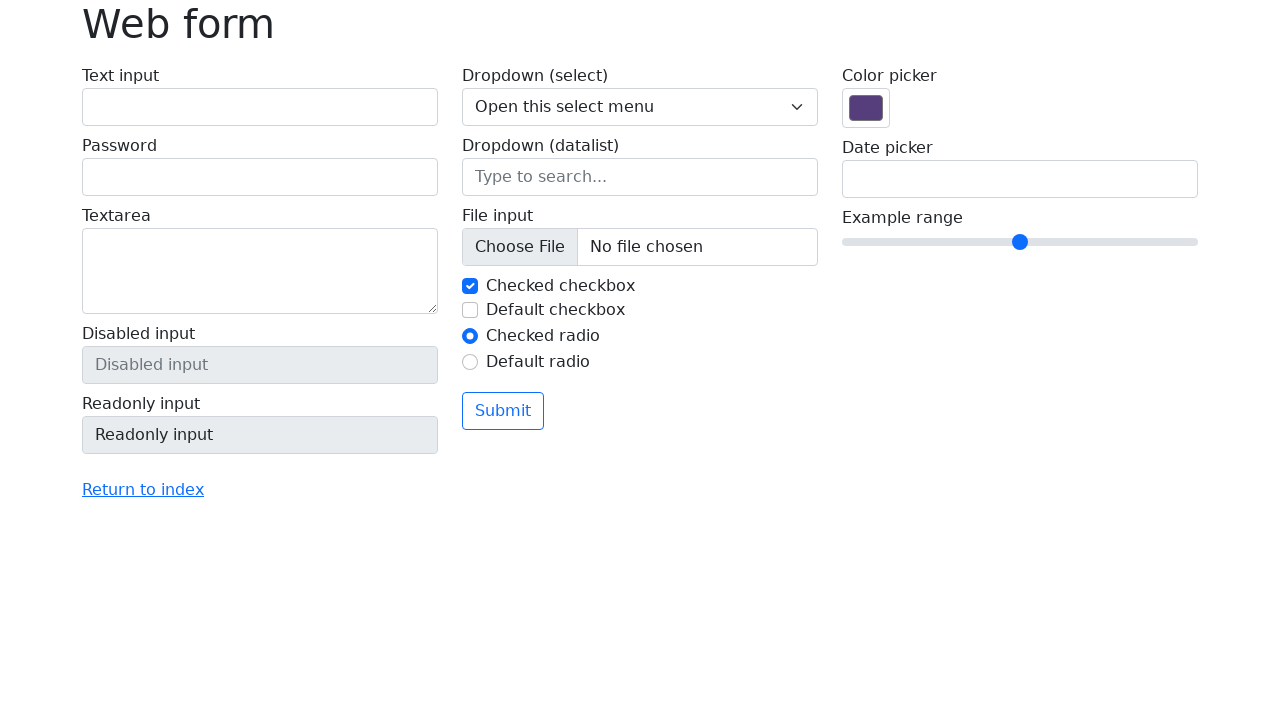

Filled text box with 'Selenium' on input[name='my-text']
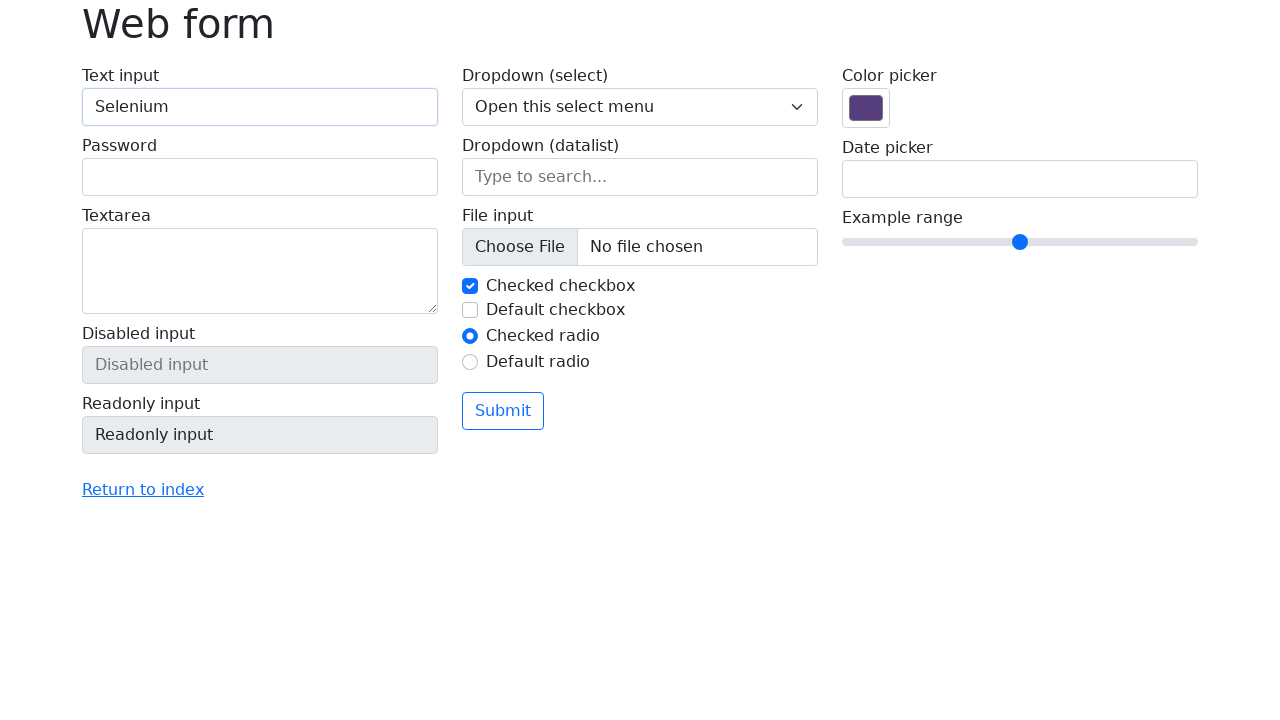

Clicked the submit button at (503, 411) on button
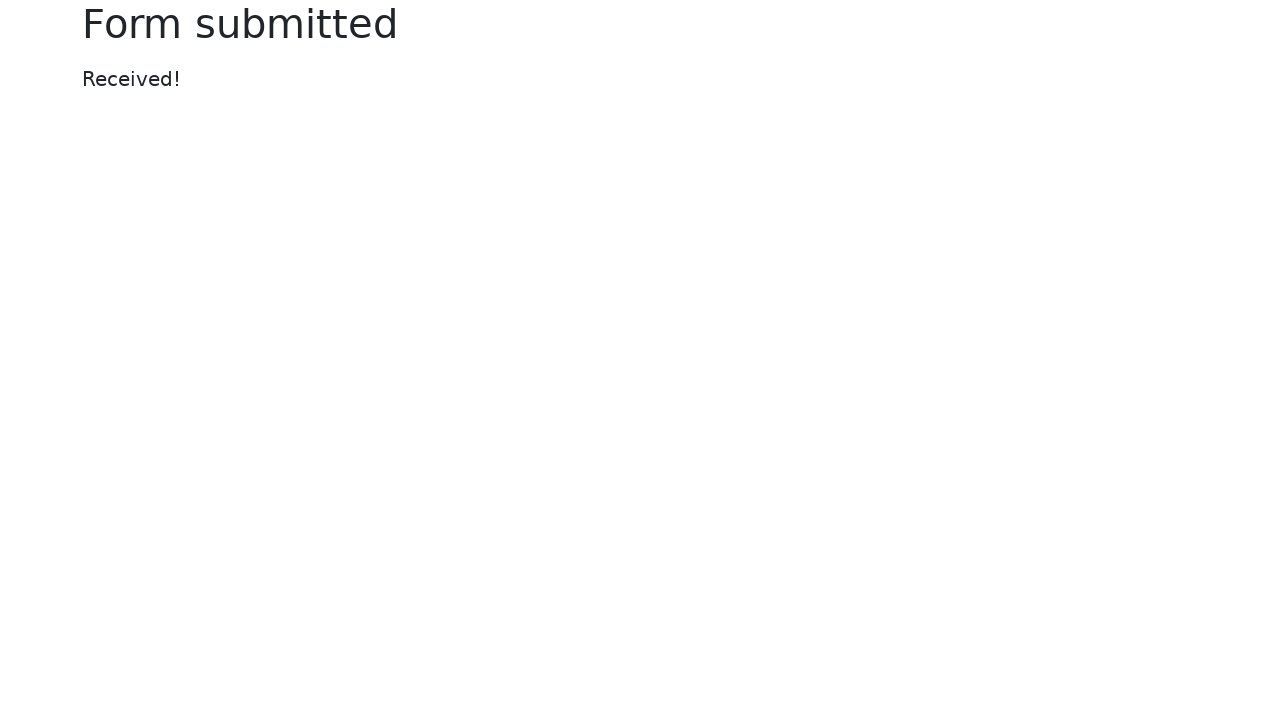

Confirmation message appeared
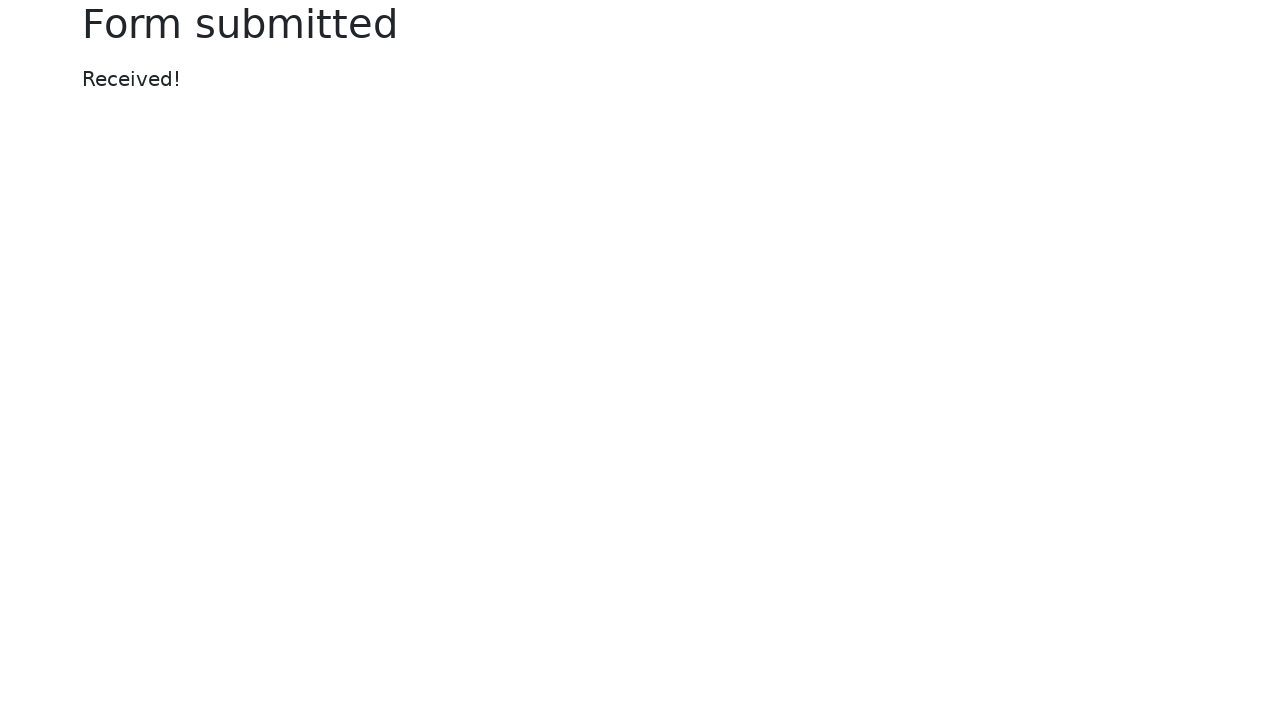

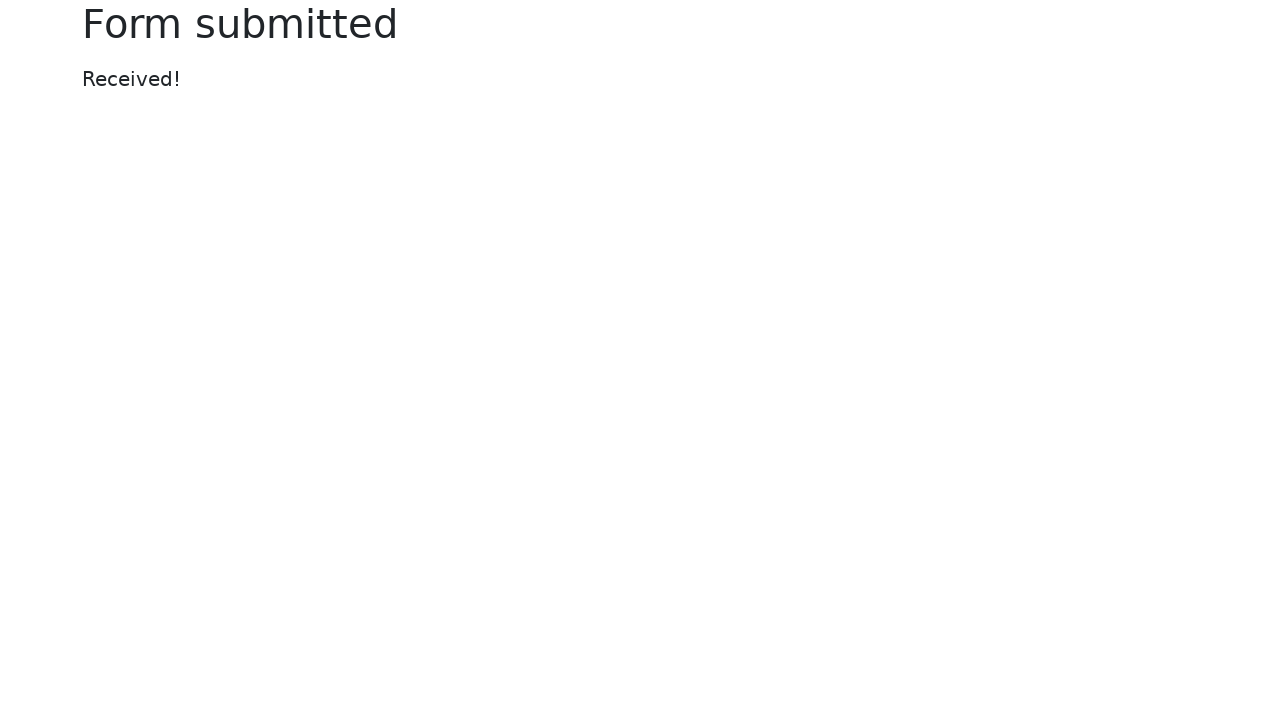